Tests jQuery UI draggable functionality by locating a draggable element within an iframe and performing a drag action

Starting URL: https://jqueryui.com/draggable/

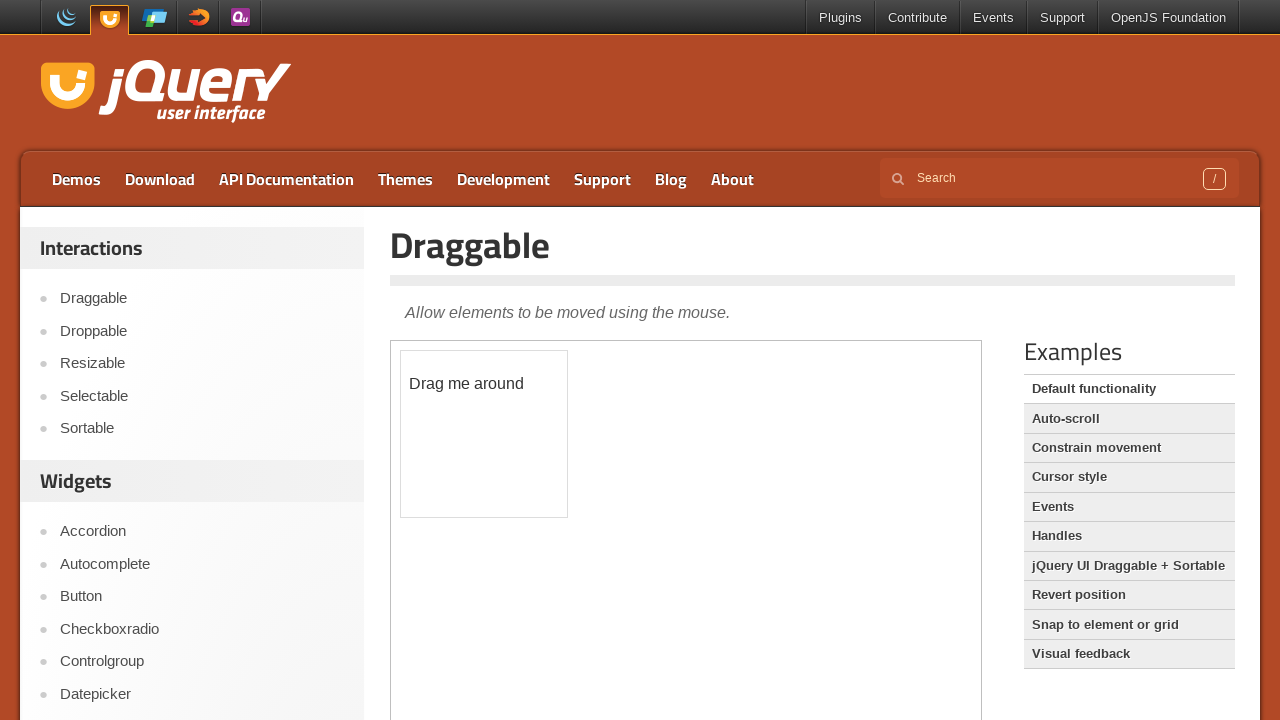

Located the first iframe containing the draggable demo
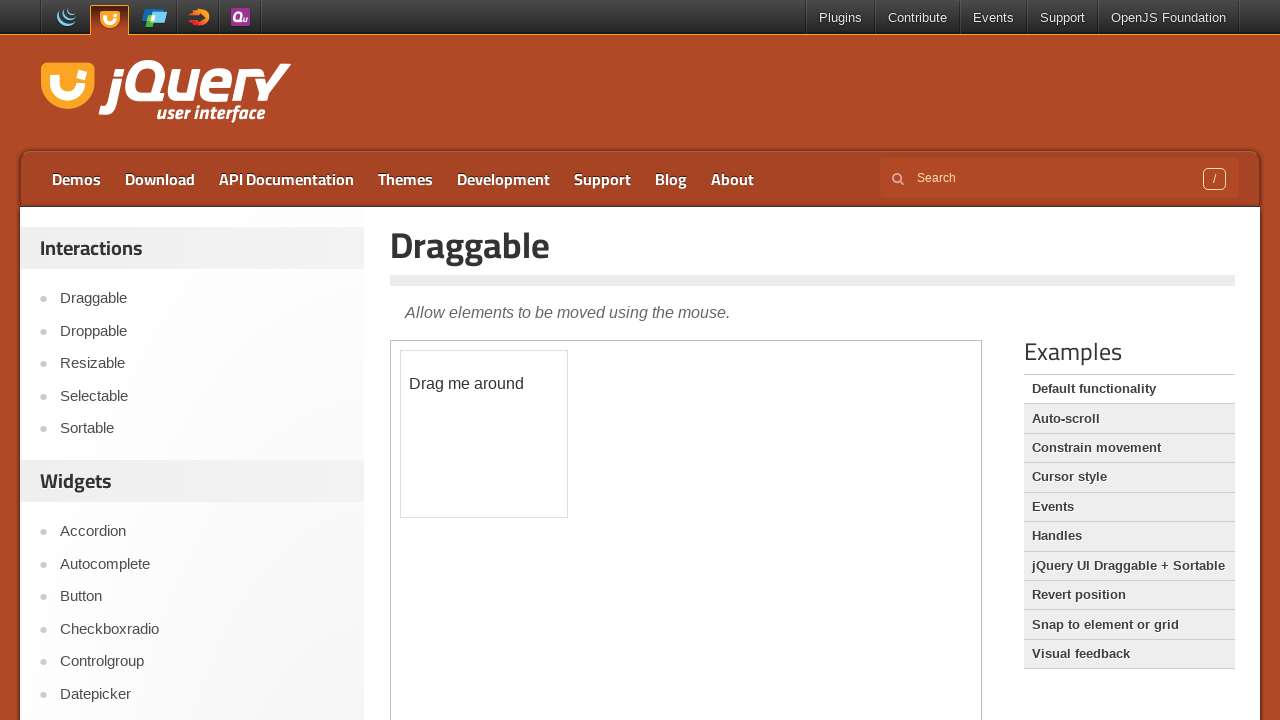

Located the draggable element with id 'draggable' within the iframe
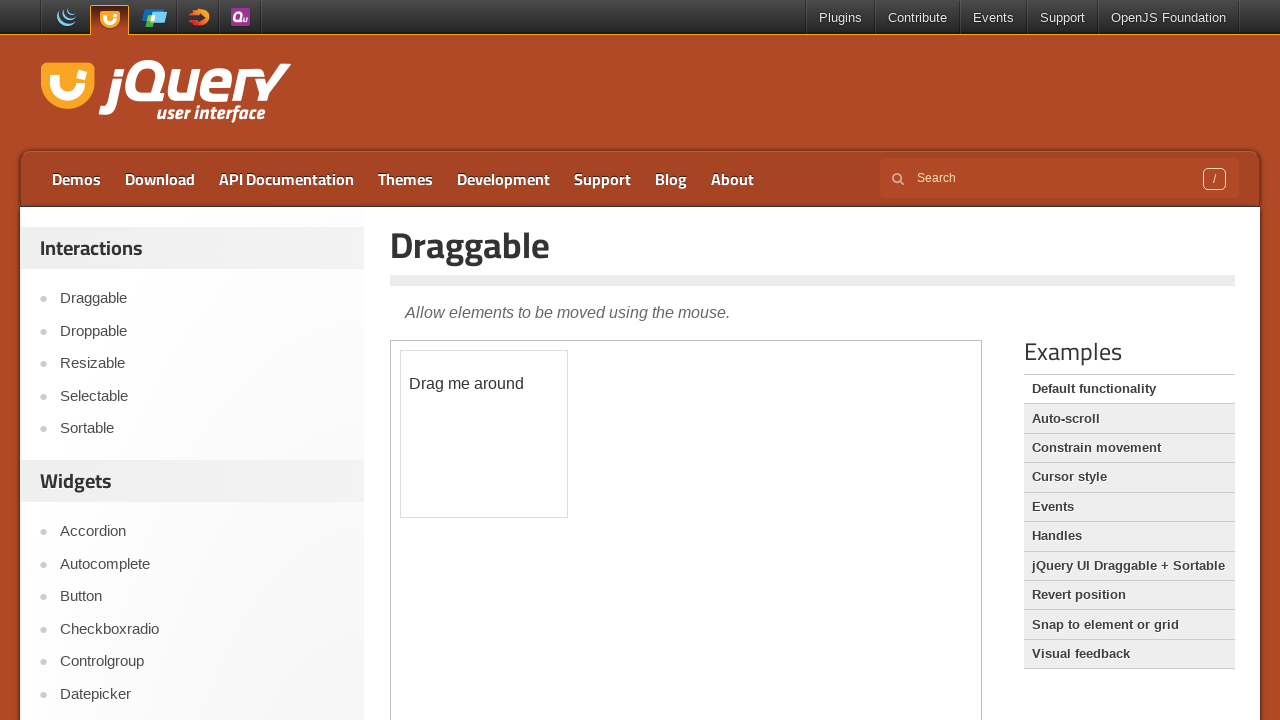

Dragged the draggable element 50 pixels in both x and y directions at (451, 401)
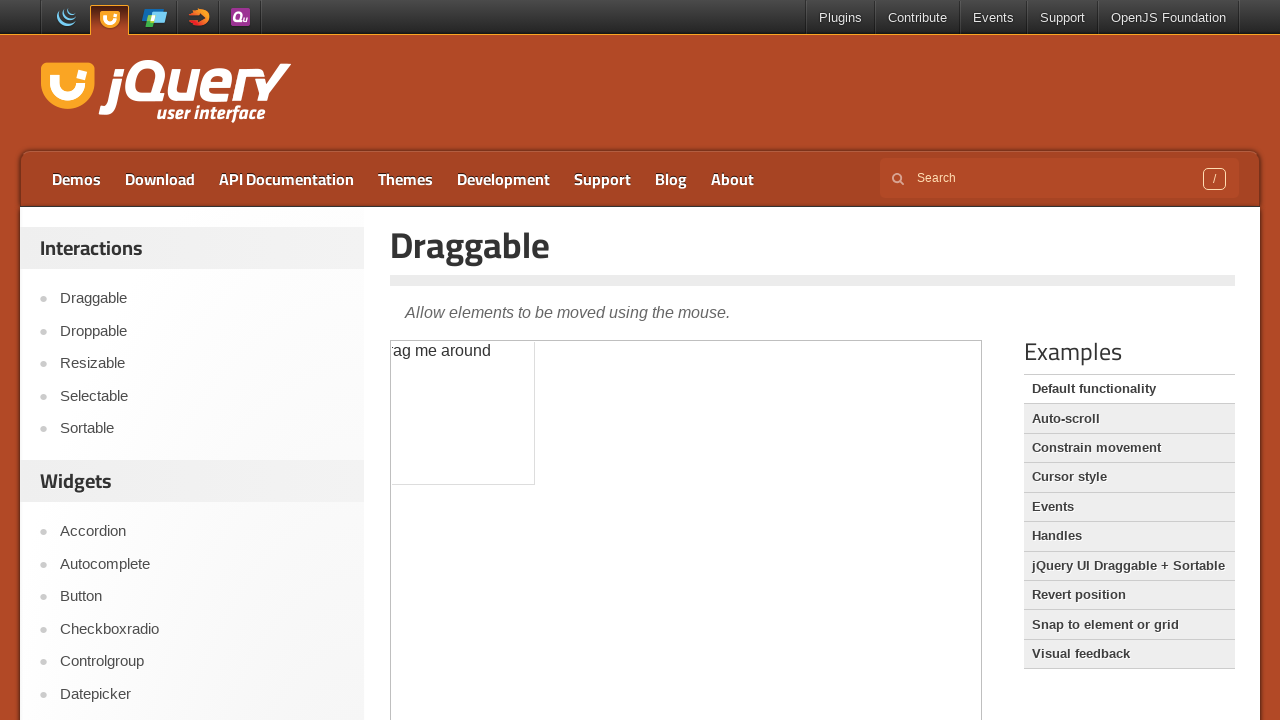

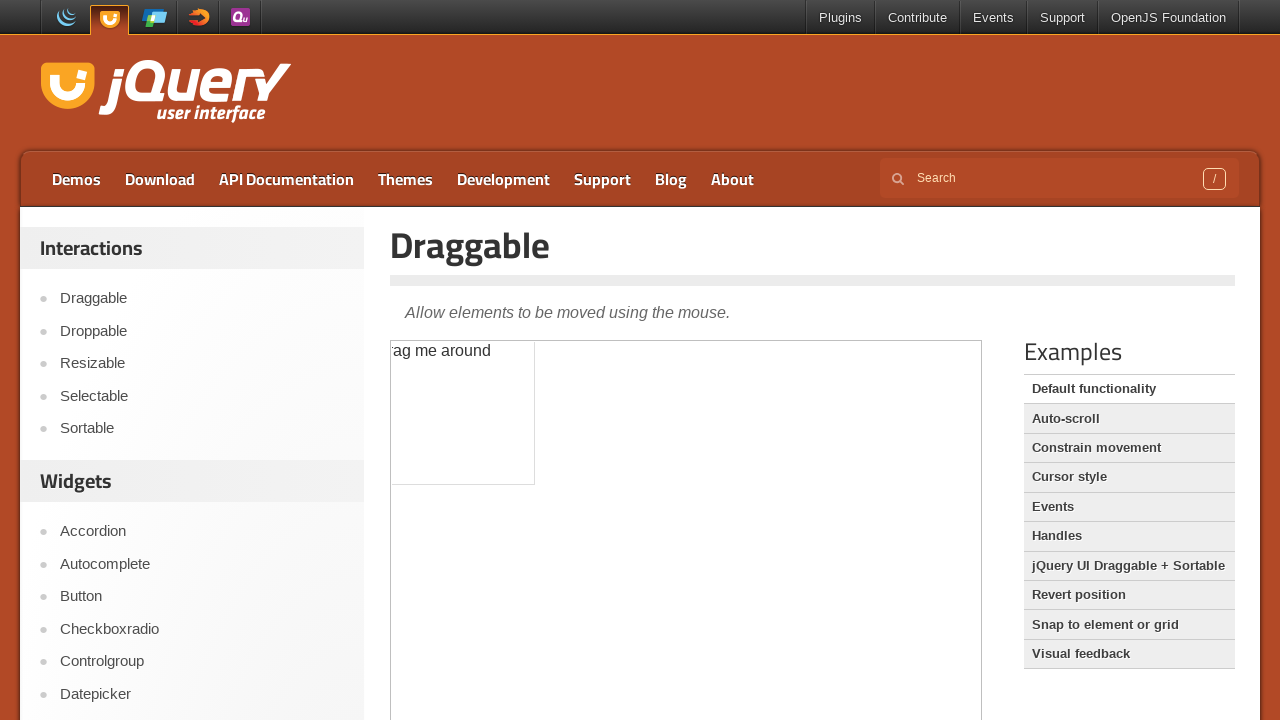